Navigates to the Privacy/Impressum page and verifies the H3 header displays the author name

Starting URL: https://www.99-bottles-of-beer.net/

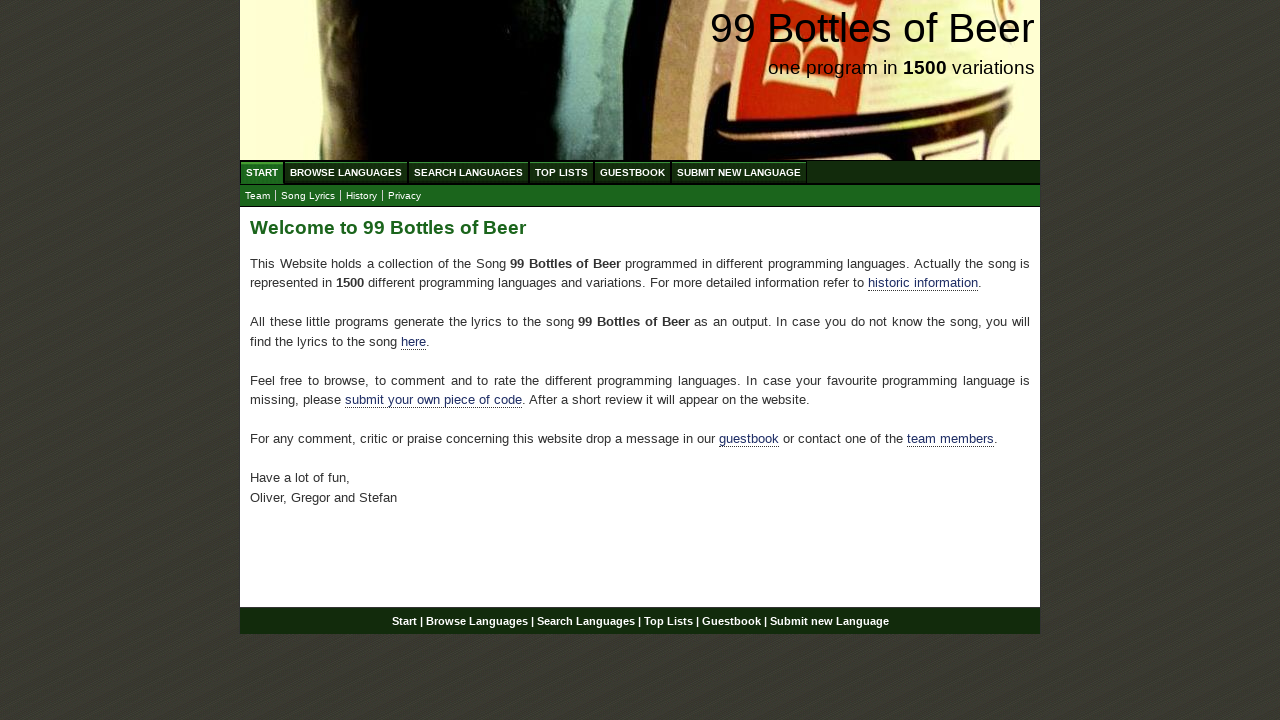

Clicked on Privacy/Impressum link in submenu at (404, 196) on xpath=//ul[@id='submenu']/li/a[@href='impressum.html']
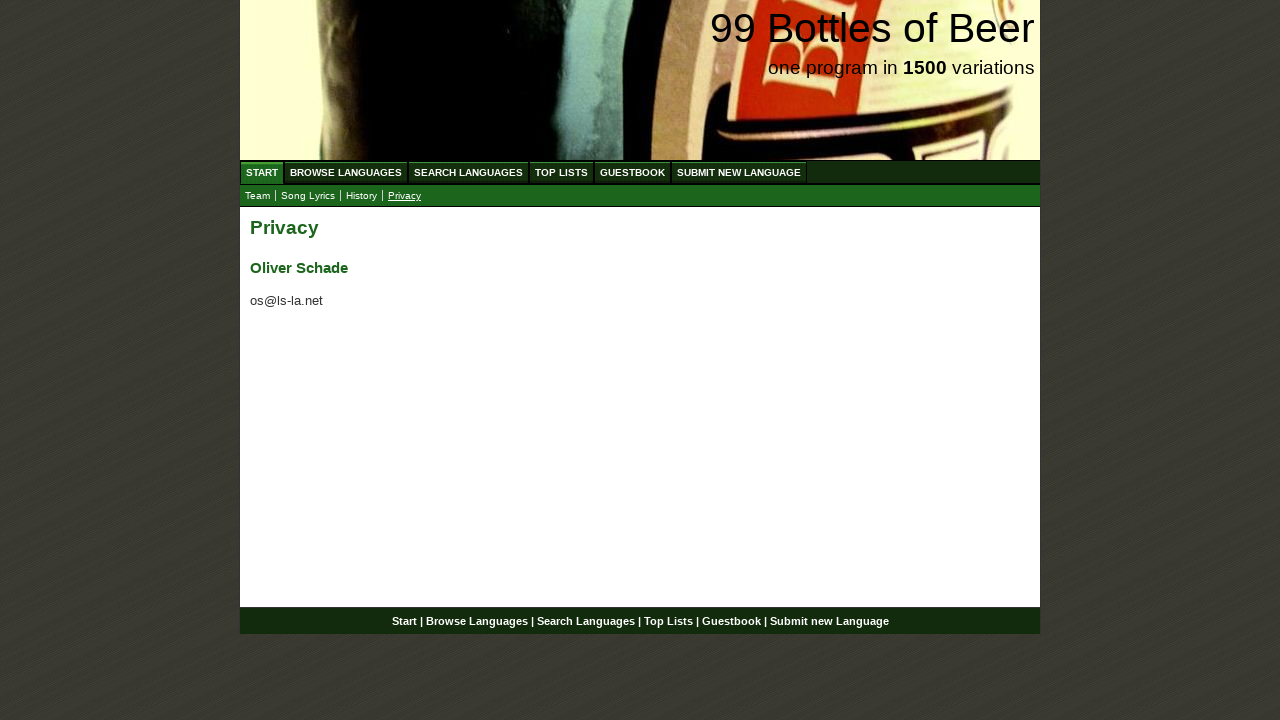

H3 header in main content area is now visible
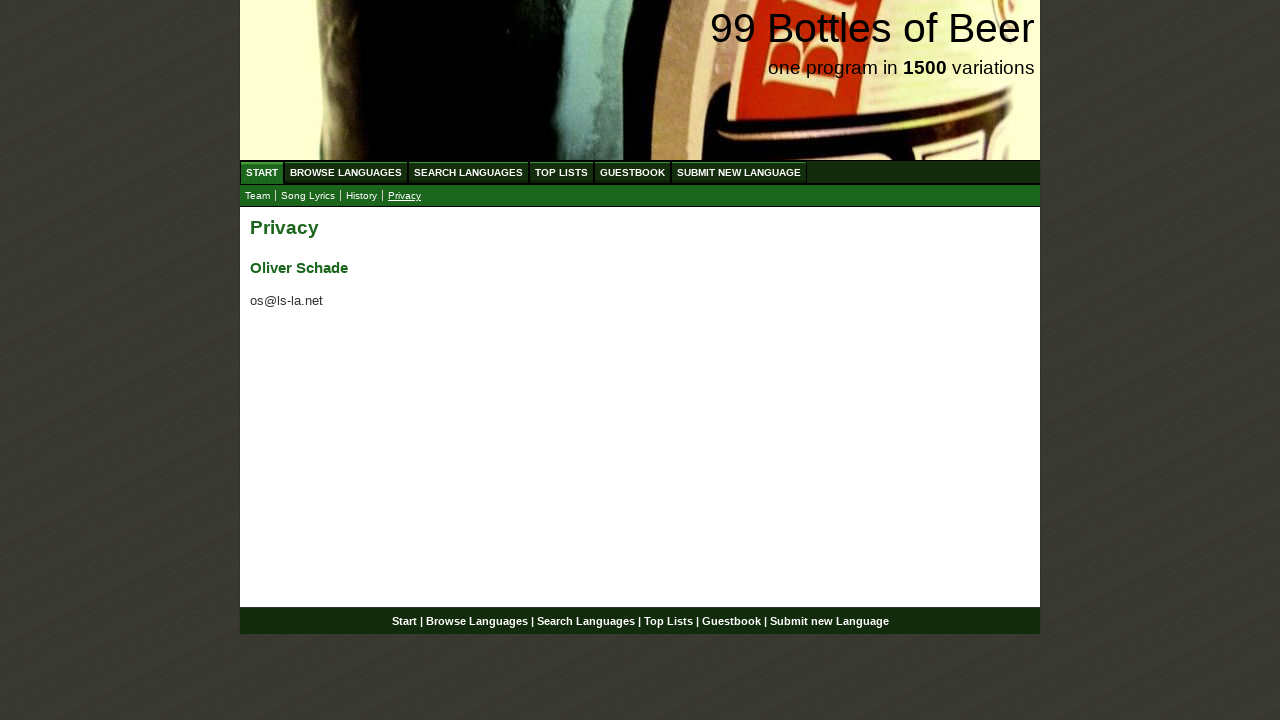

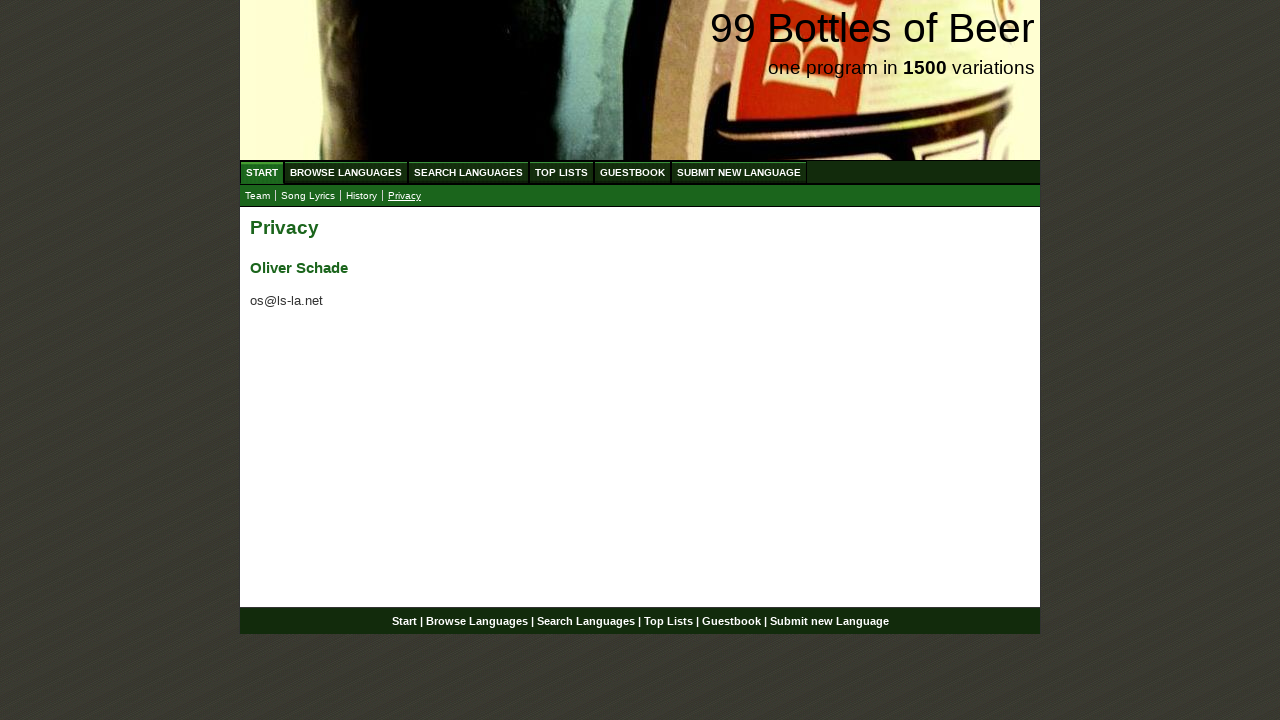